Tests that a problem user can successfully login to the site

Starting URL: https://www.saucedemo.com

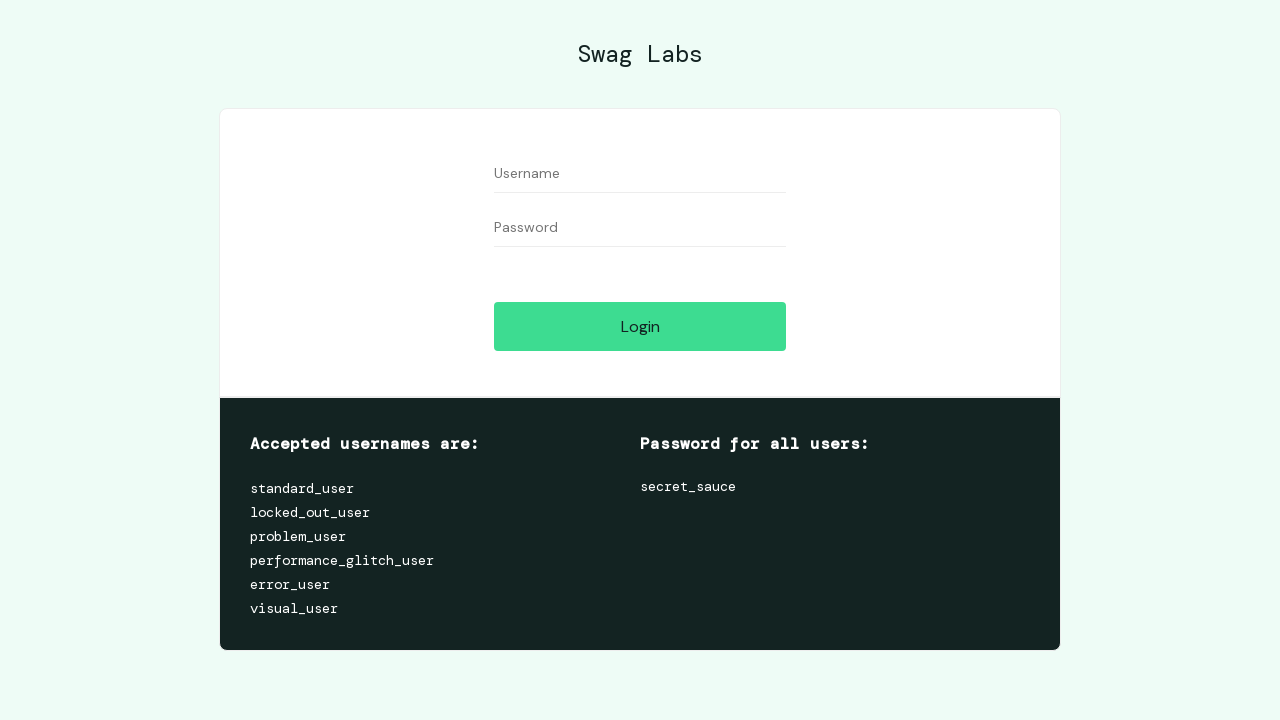

Filled username field with 'problem_user' on #user-name
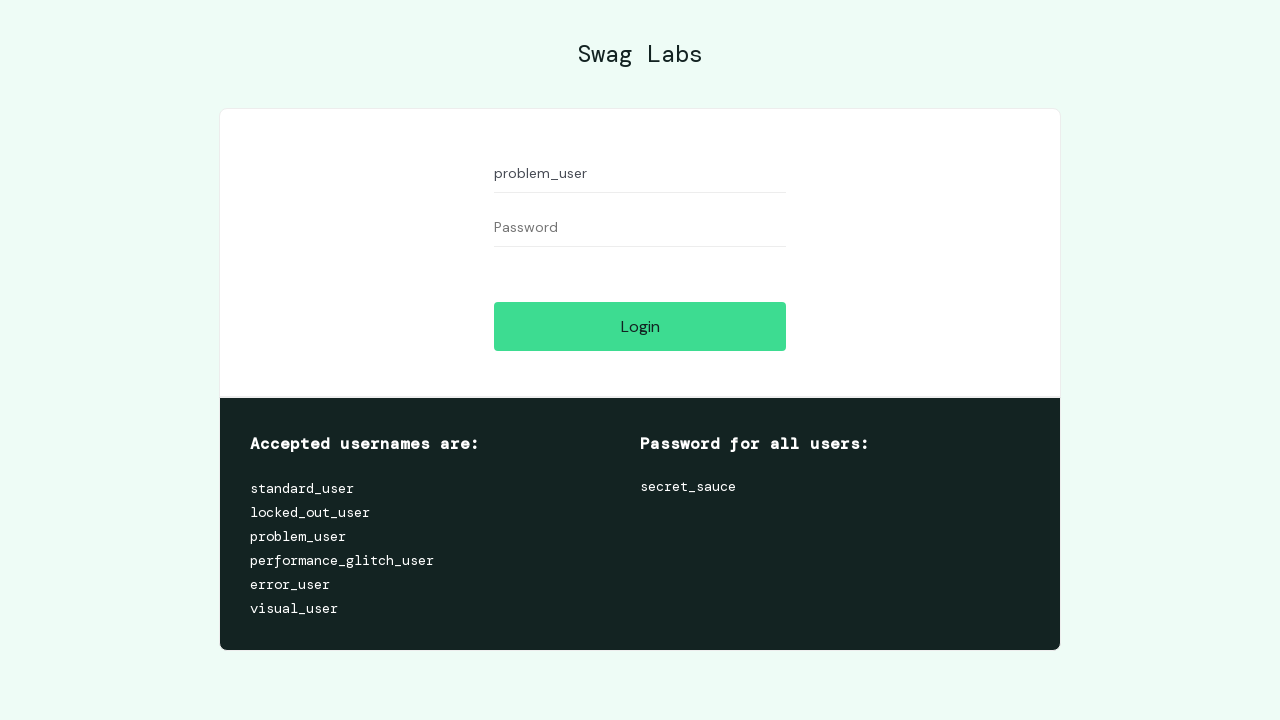

Filled password field with 'secret_sauce' on #password
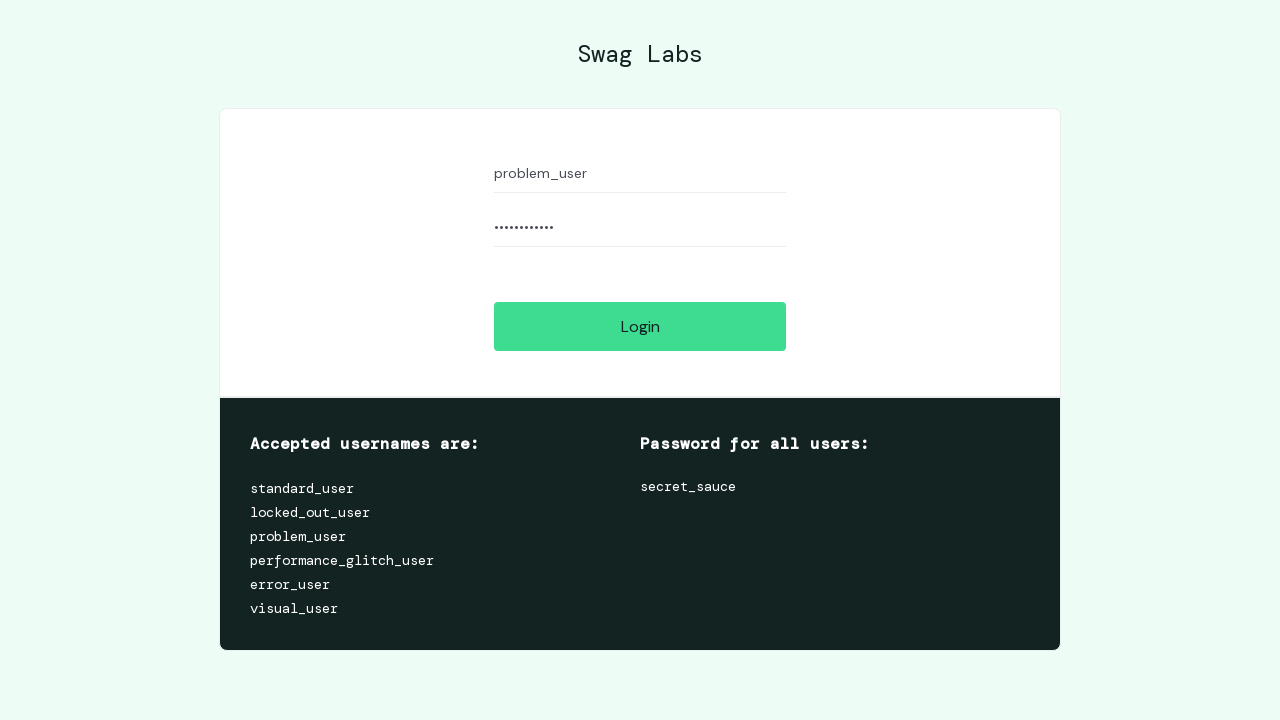

Clicked login button at (640, 326) on #login-button
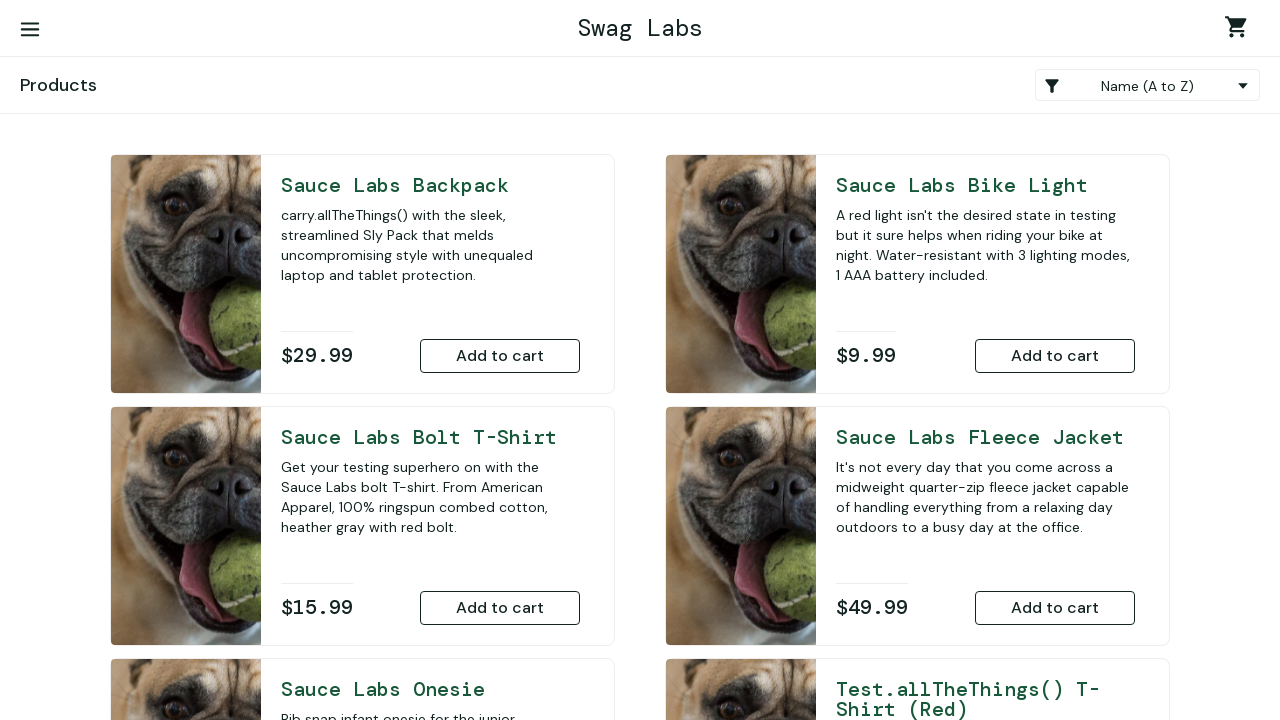

Inventory page loaded successfully
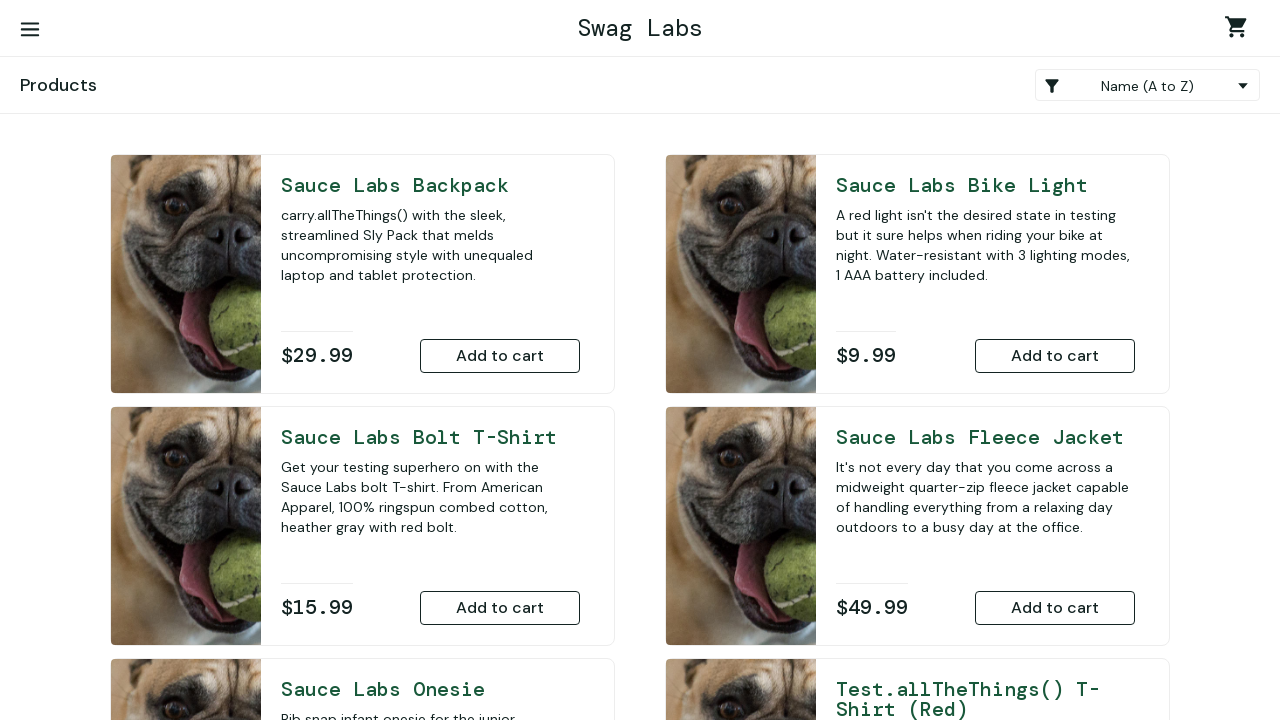

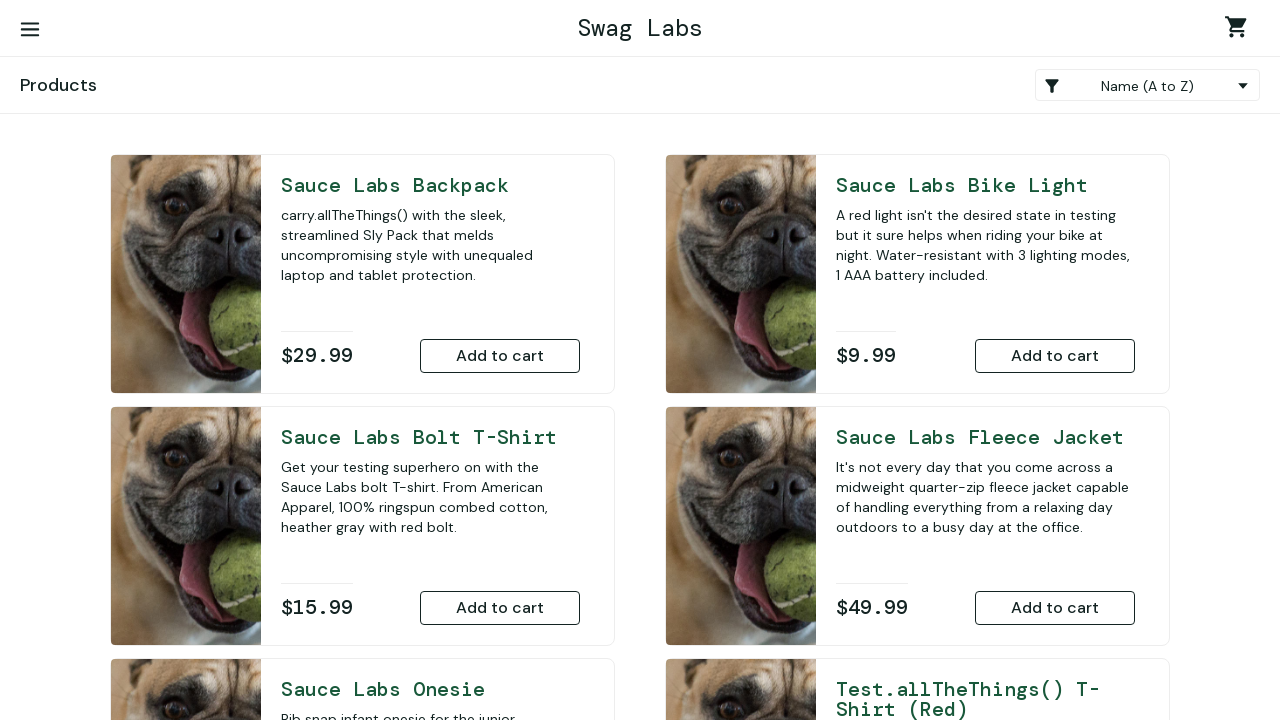